Tests date picker functionality by selecting a specific date (November 20, 2029) using calendar navigation

Starting URL: https://rahulshettyacademy.com/seleniumPractise/#/offers

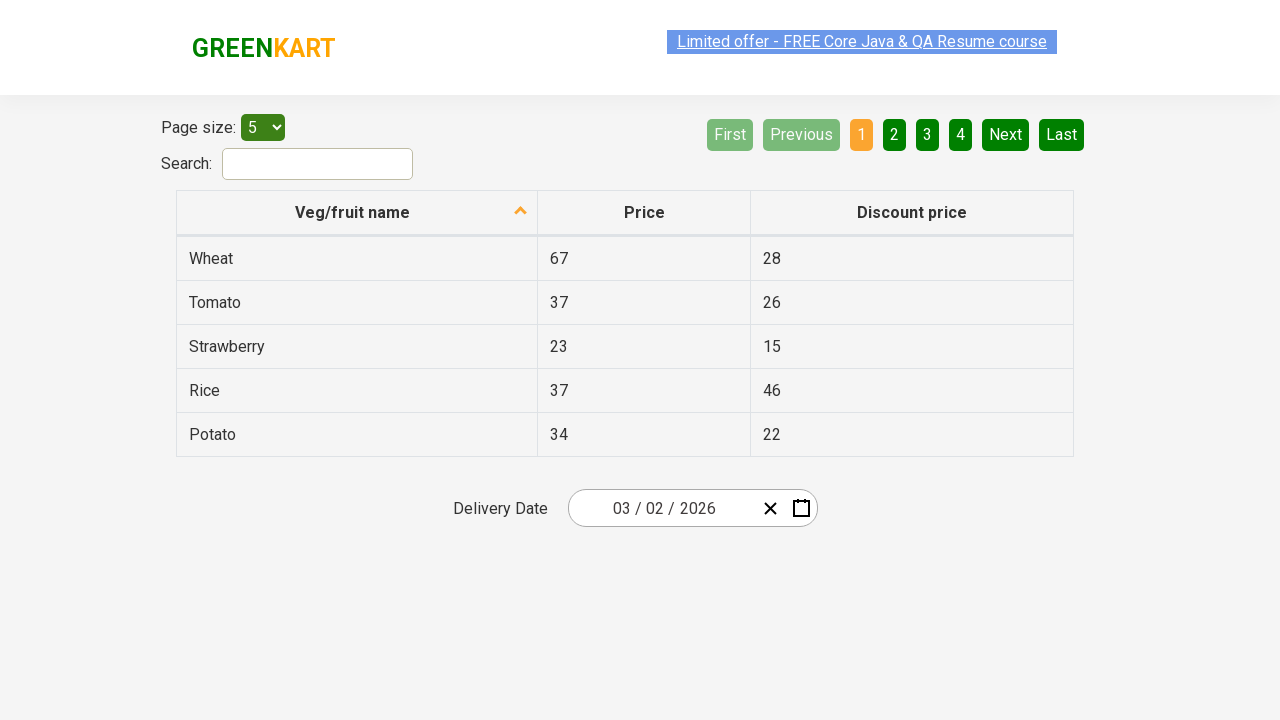

Clicked date picker input field to open calendar at (662, 508) on .react-date-picker__inputGroup >> nth=0
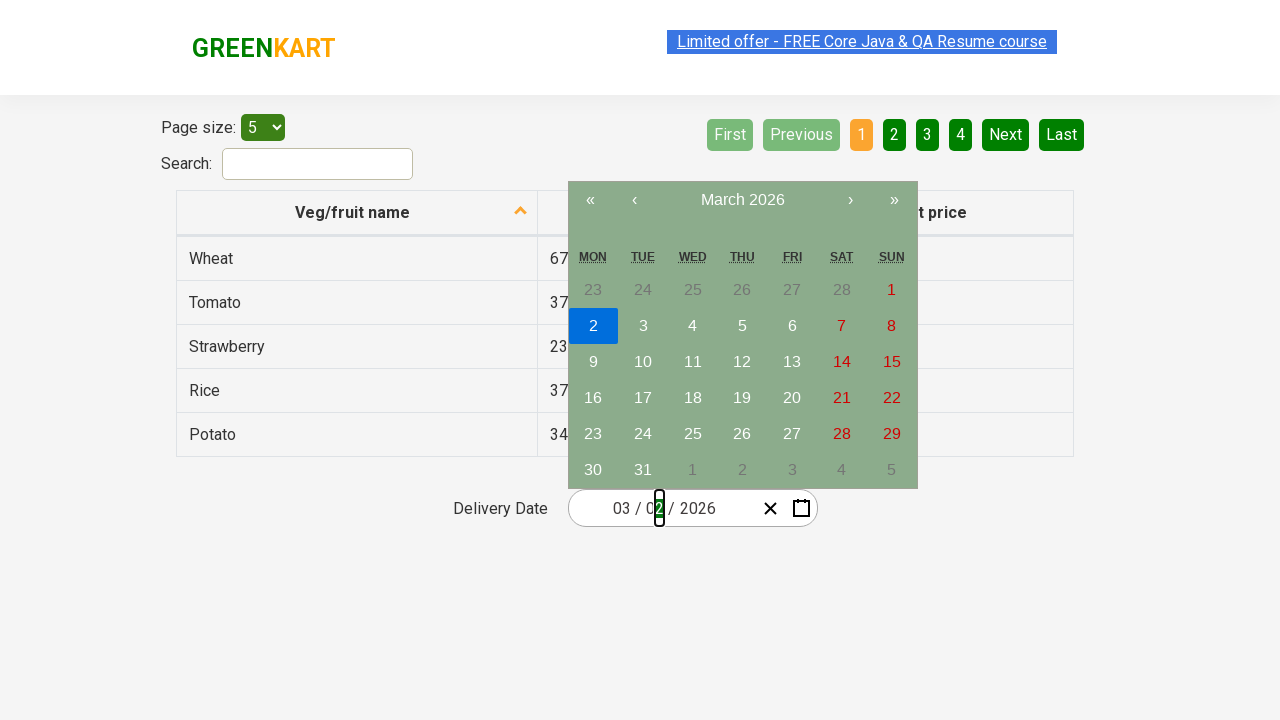

Clicked navigation label to navigate to year view (first level) at (742, 200) on .react-calendar__navigation__label
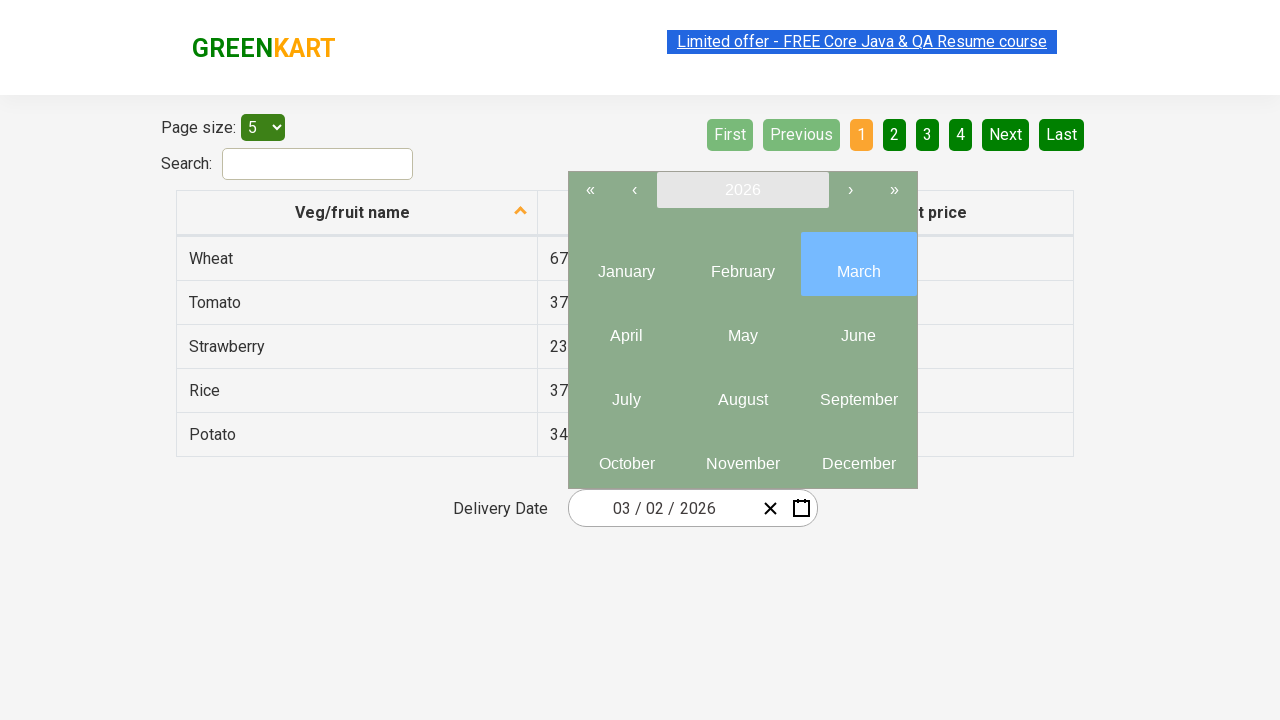

Clicked navigation label again to navigate to year selection view (second level) at (742, 190) on .react-calendar__navigation__label
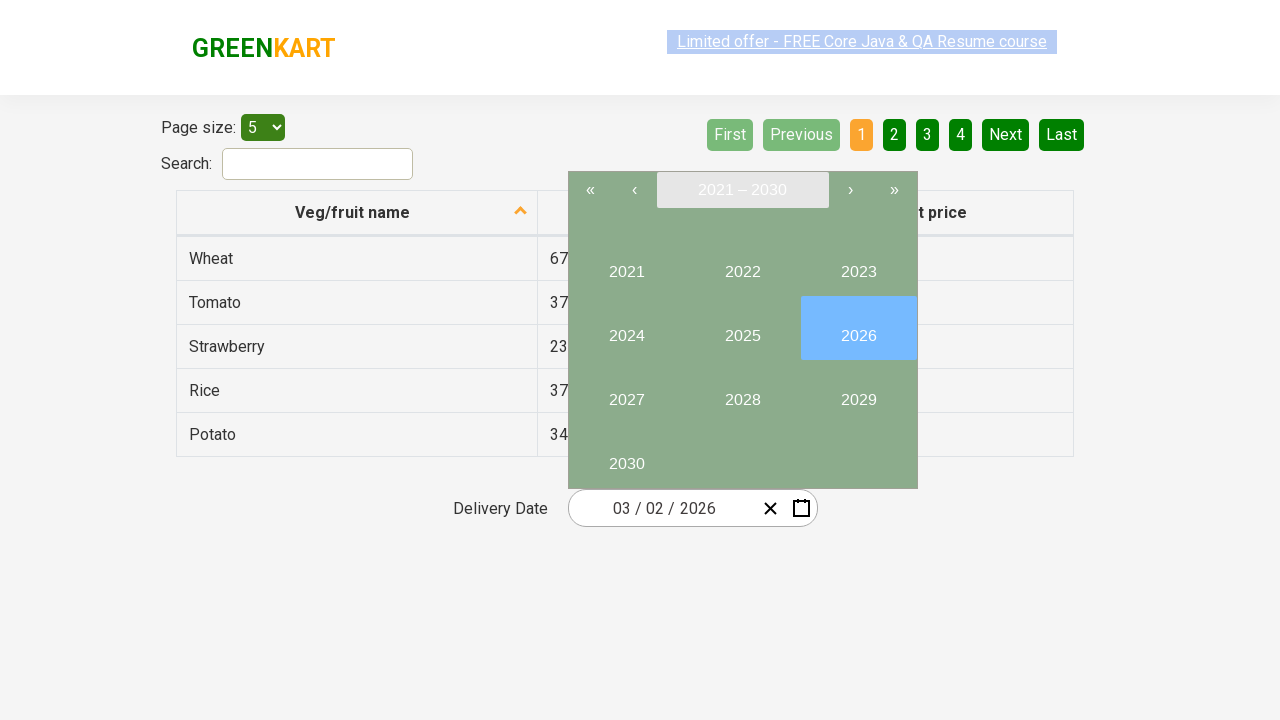

Selected year 2029 from year picker at (858, 392) on button:has-text('2029')
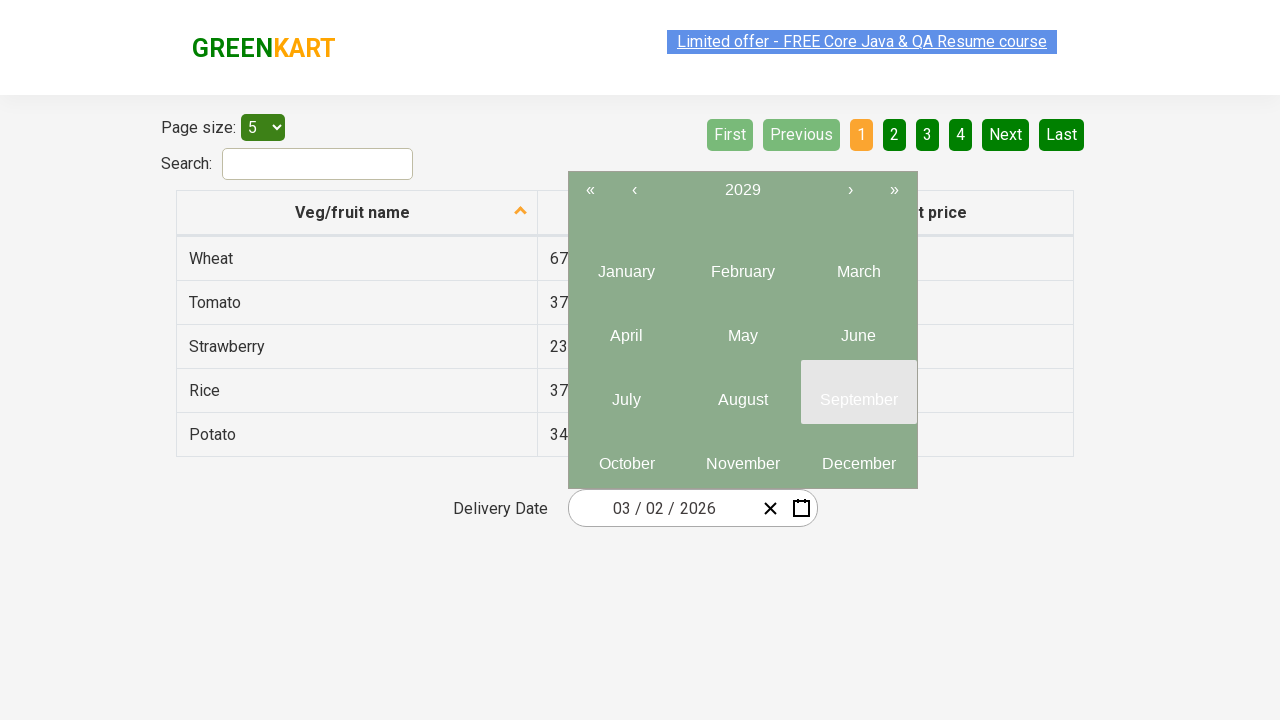

Selected November (month index 10) from month picker at (742, 456) on .react-calendar__year-view__months__month >> nth=10
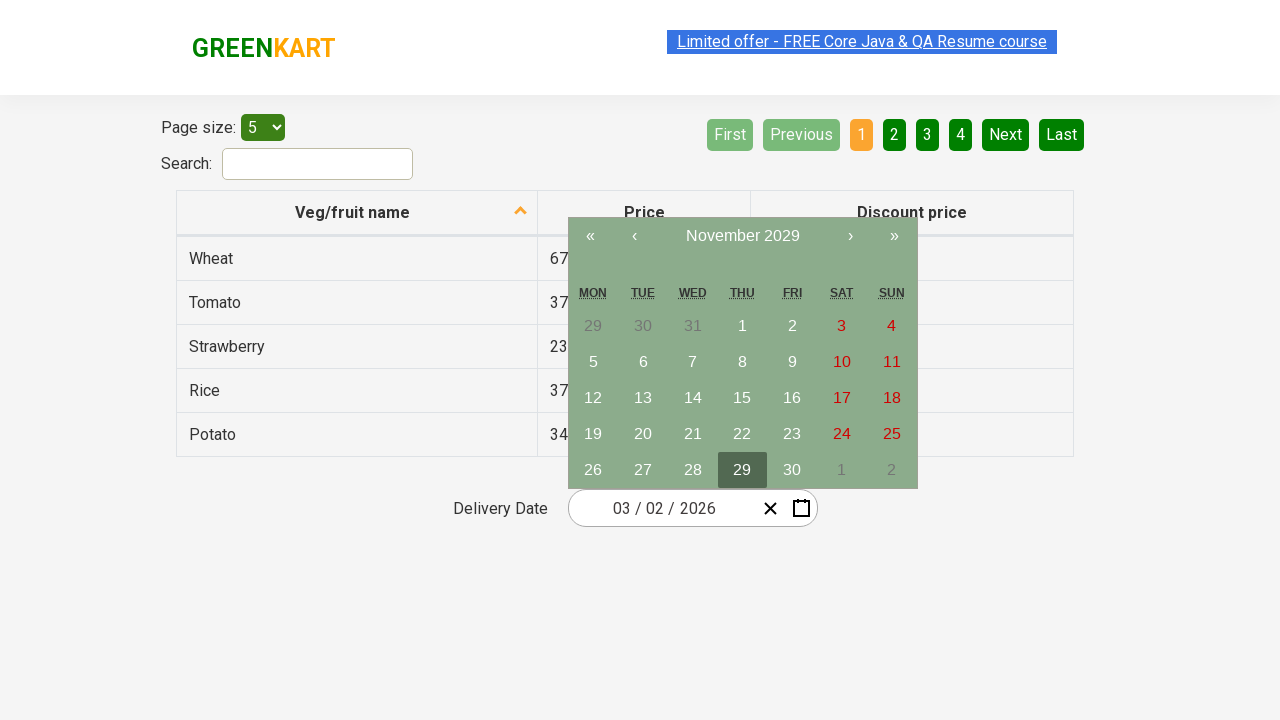

Selected date 20 from calendar to complete date picker selection (November 20, 2029) at (643, 434) on abbr:has-text('20')
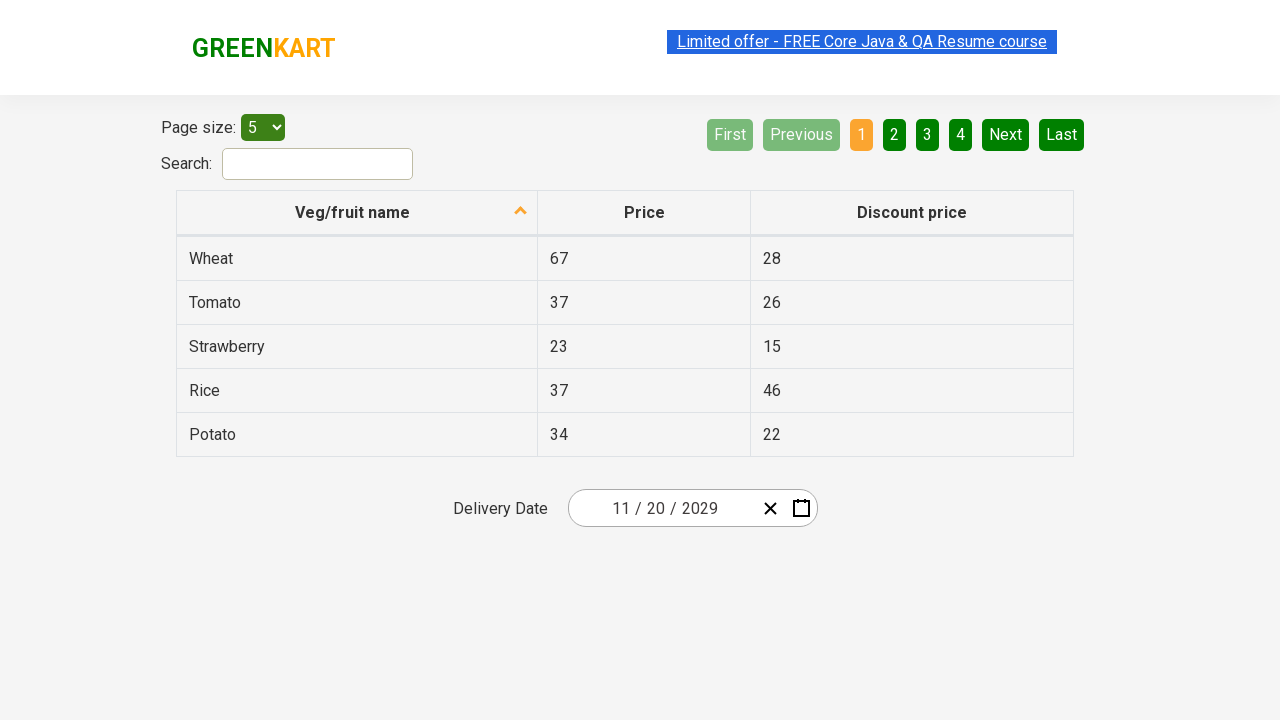

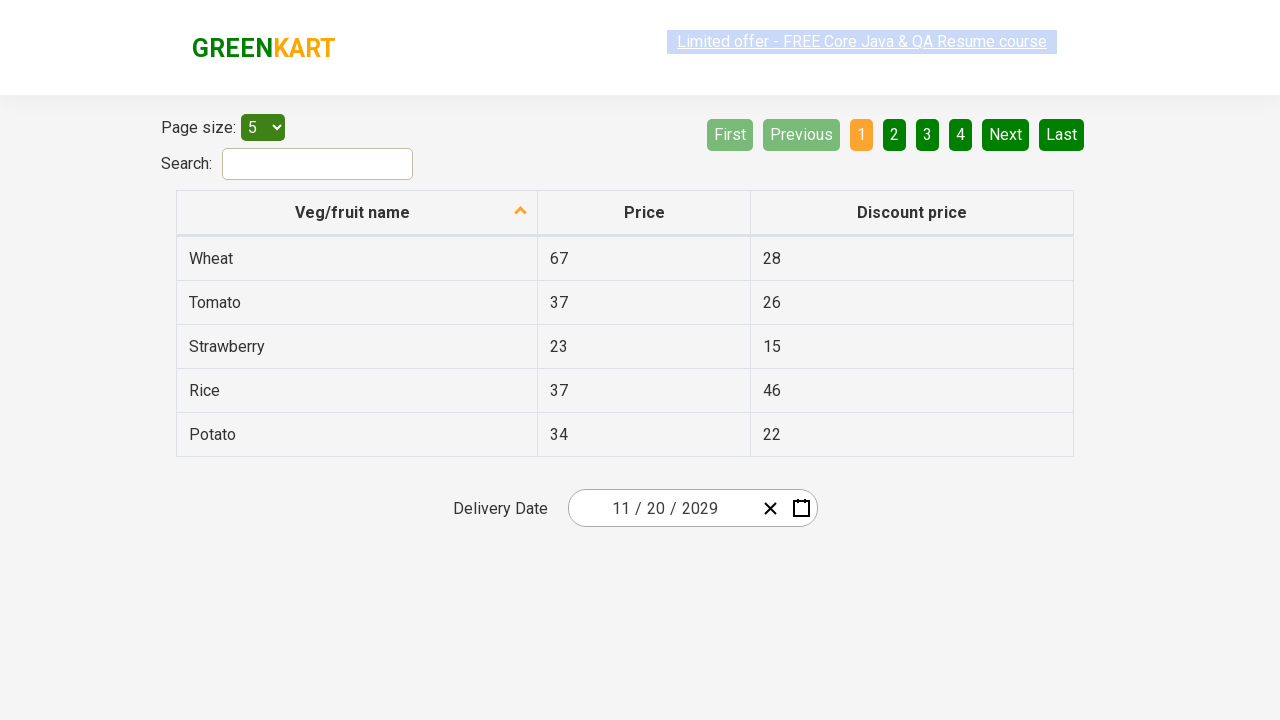